Tests window handling by clicking a link that opens a new window and verifying the titles of both parent and child windows.

Starting URL: https://the-internet.herokuapp.com/windows

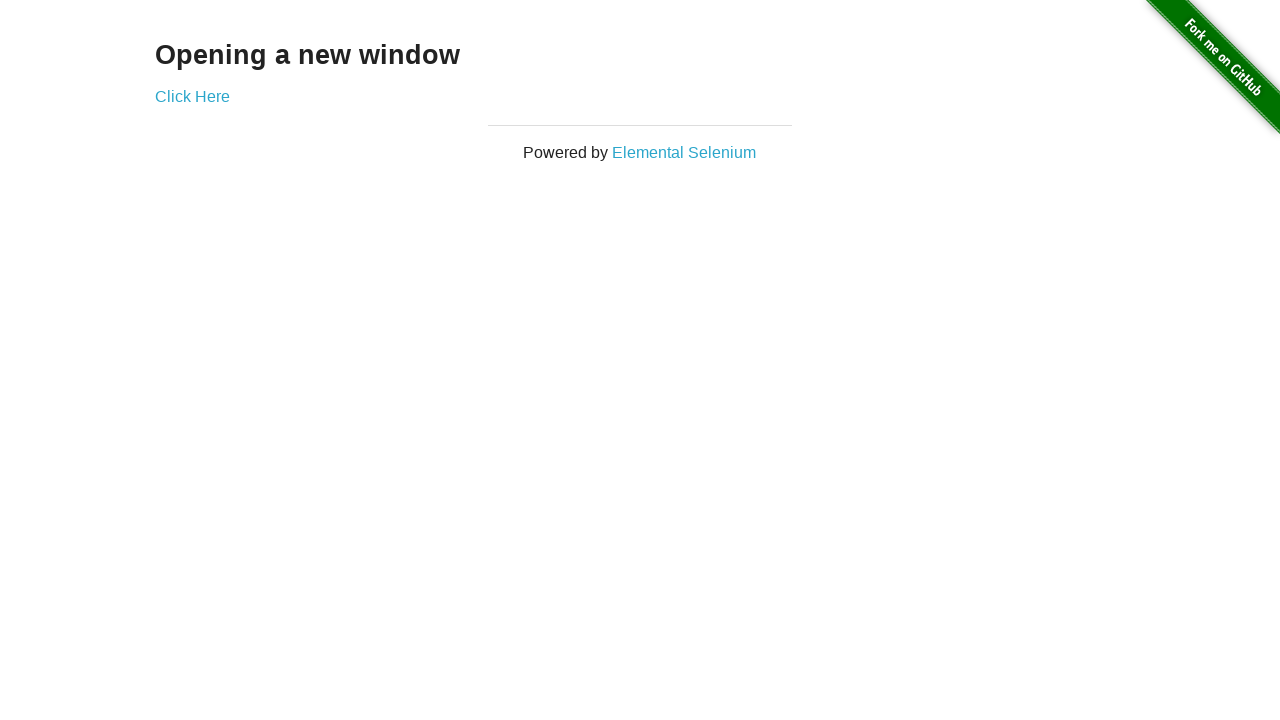

Retrieved parent page title 'Opening a new window'
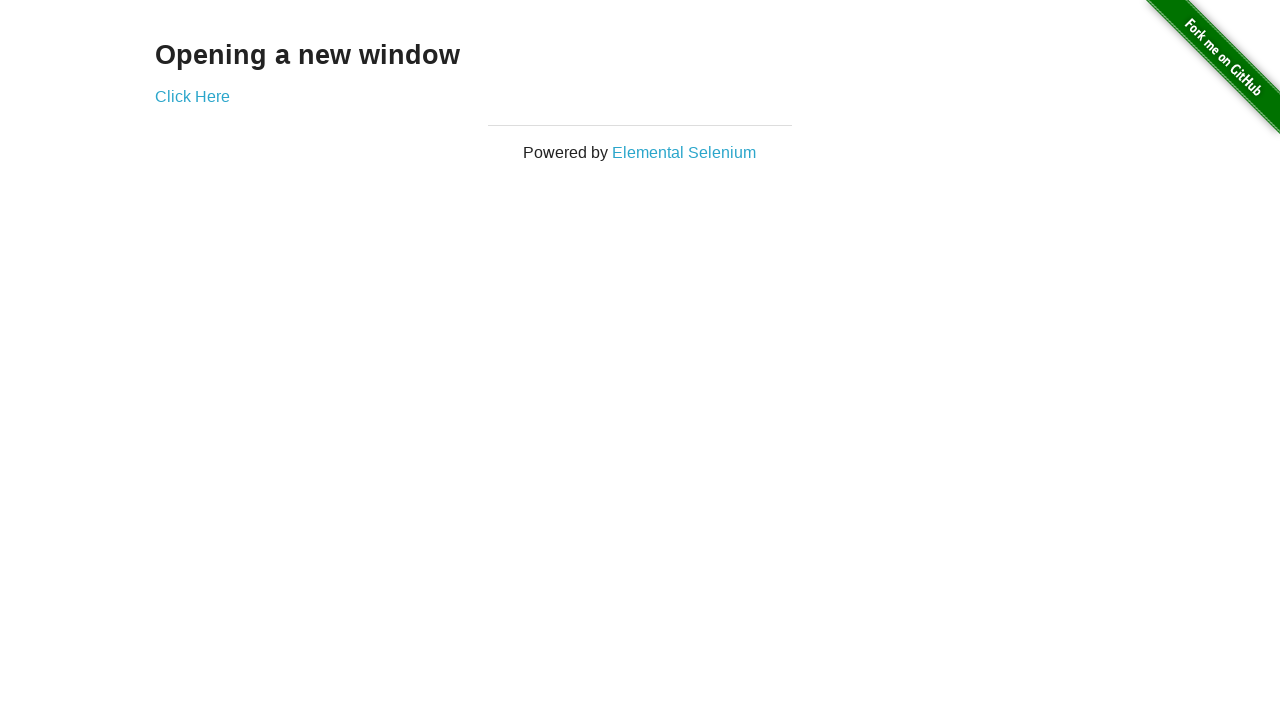

Clicked 'Click Here' link to open new window at (192, 96) on text=Click Here
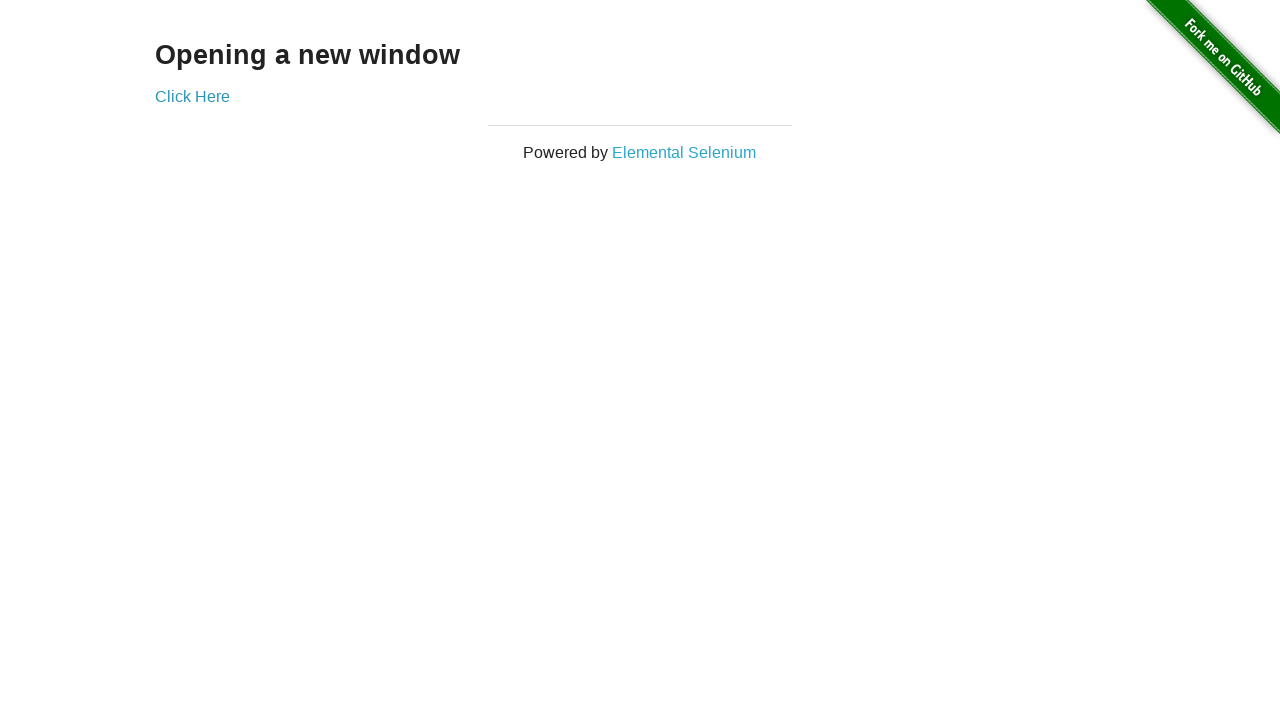

Captured reference to newly opened child window
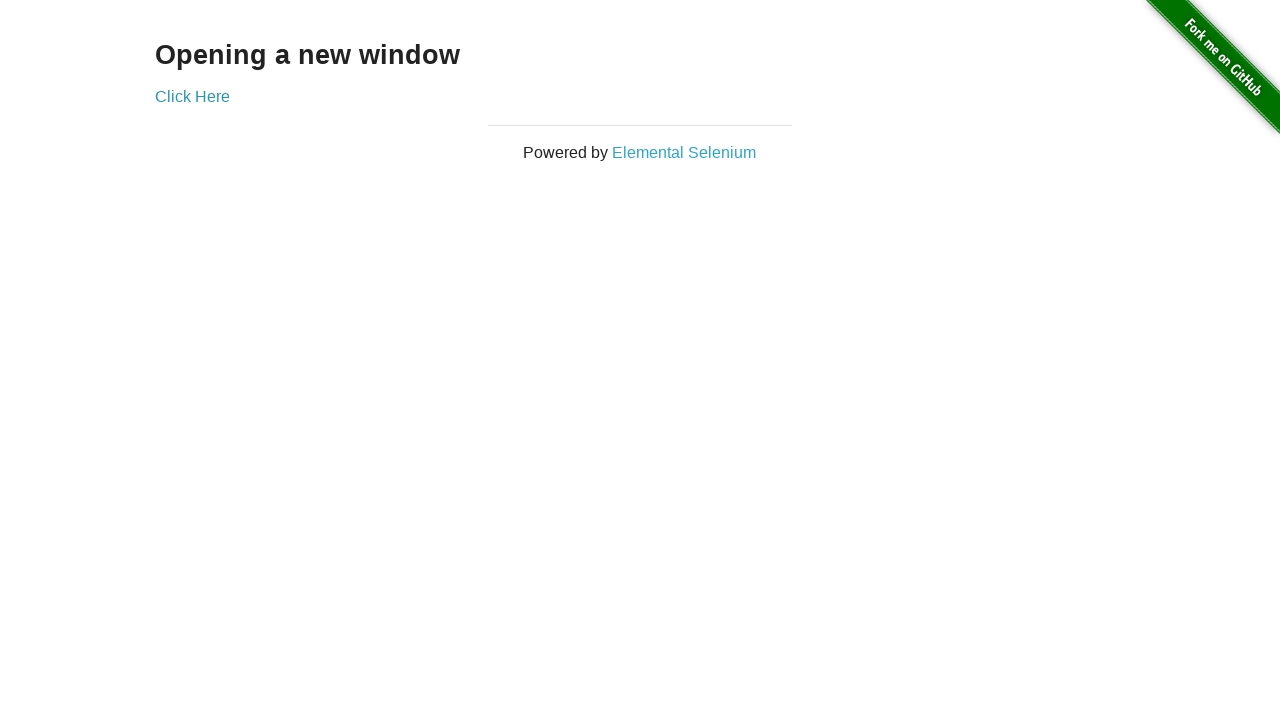

Child window fully loaded
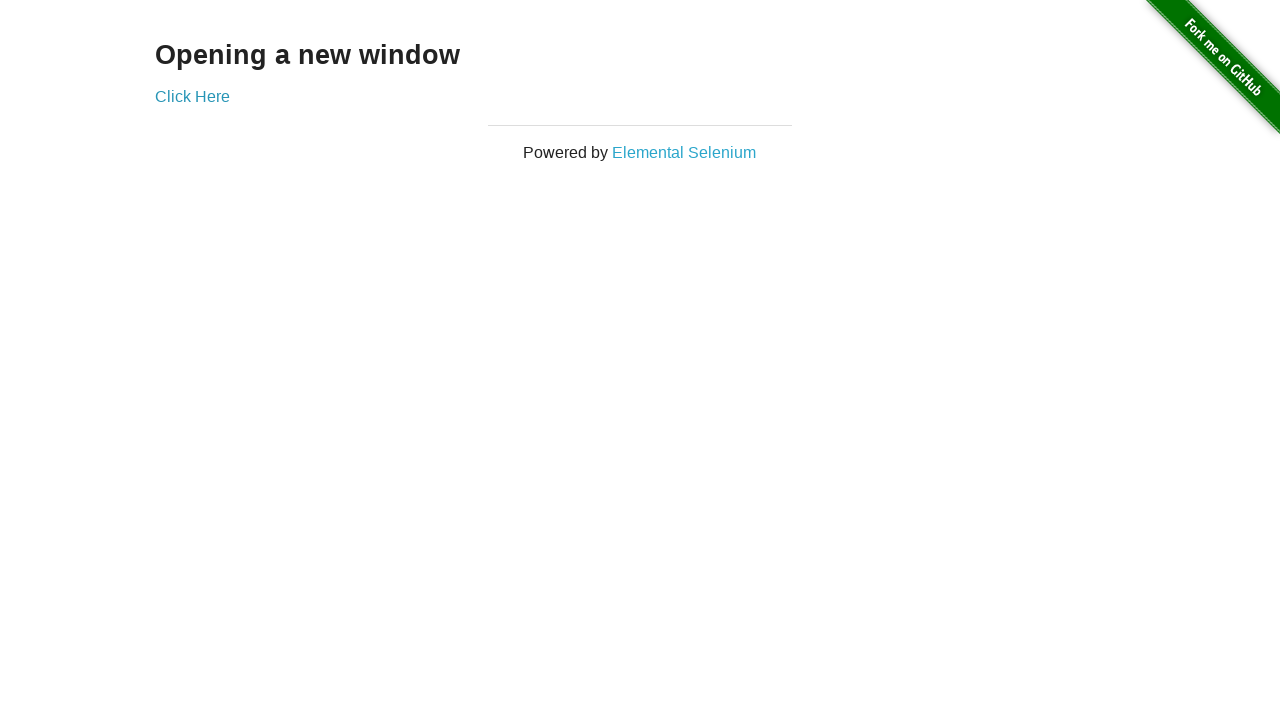

Retrieved child window title 'New Window'
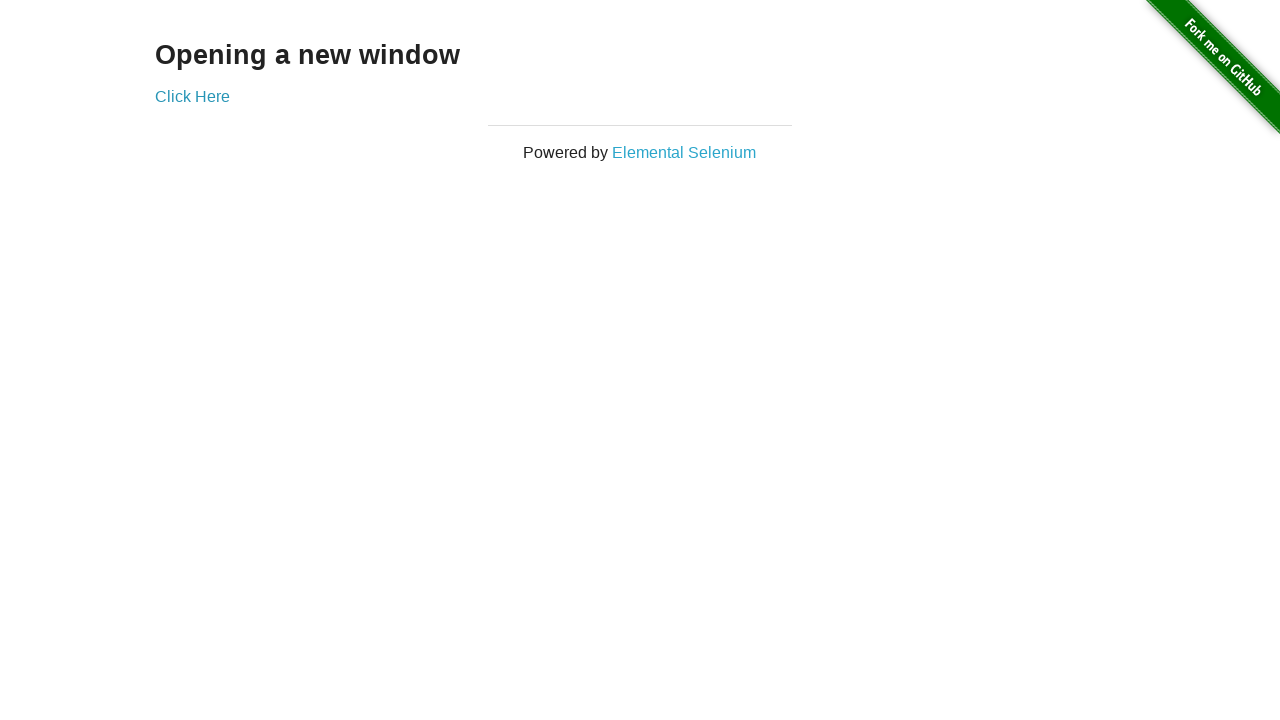

Verified parent window title matches expected value 'Opening a new window'
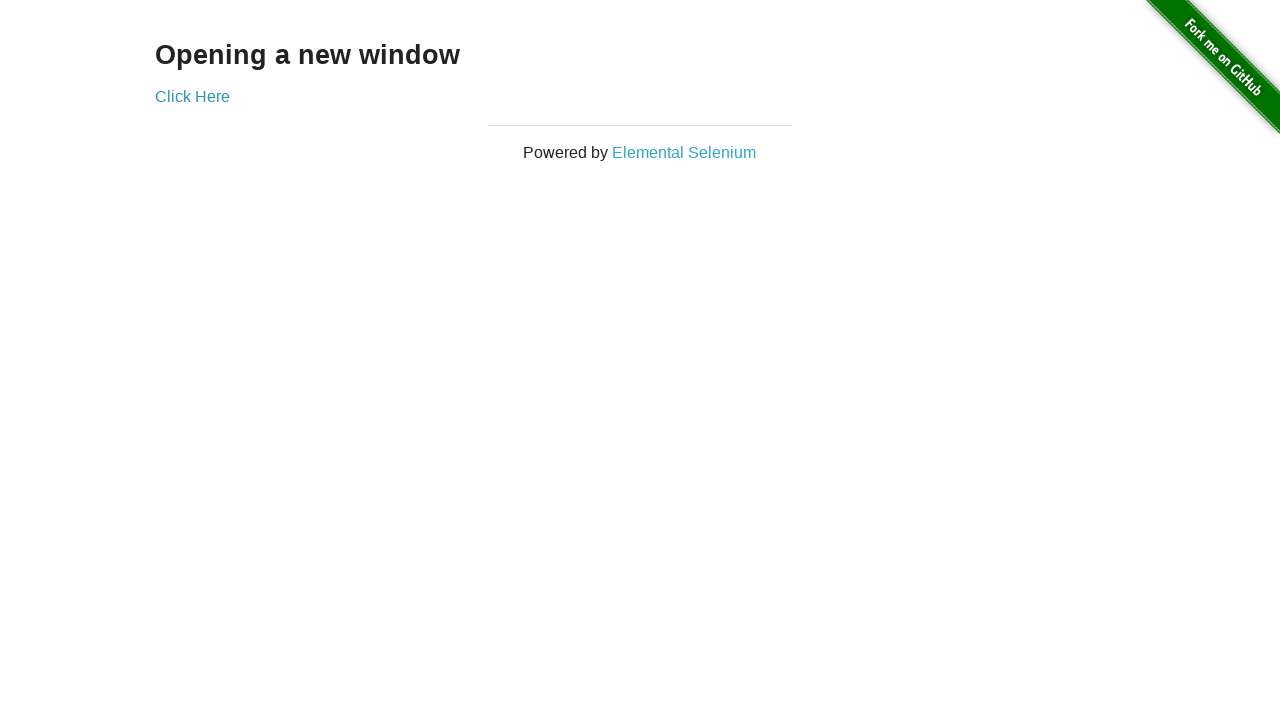

Verified child window title matches expected value 'New Window'
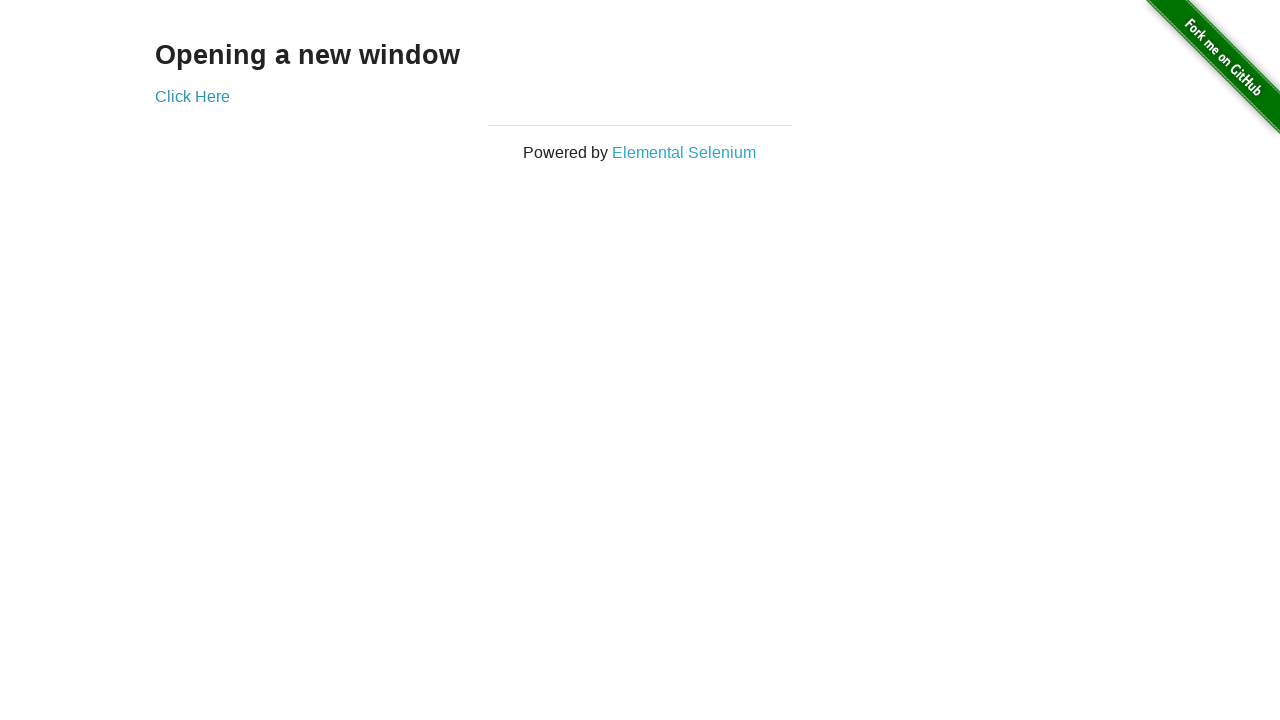

Closed child window
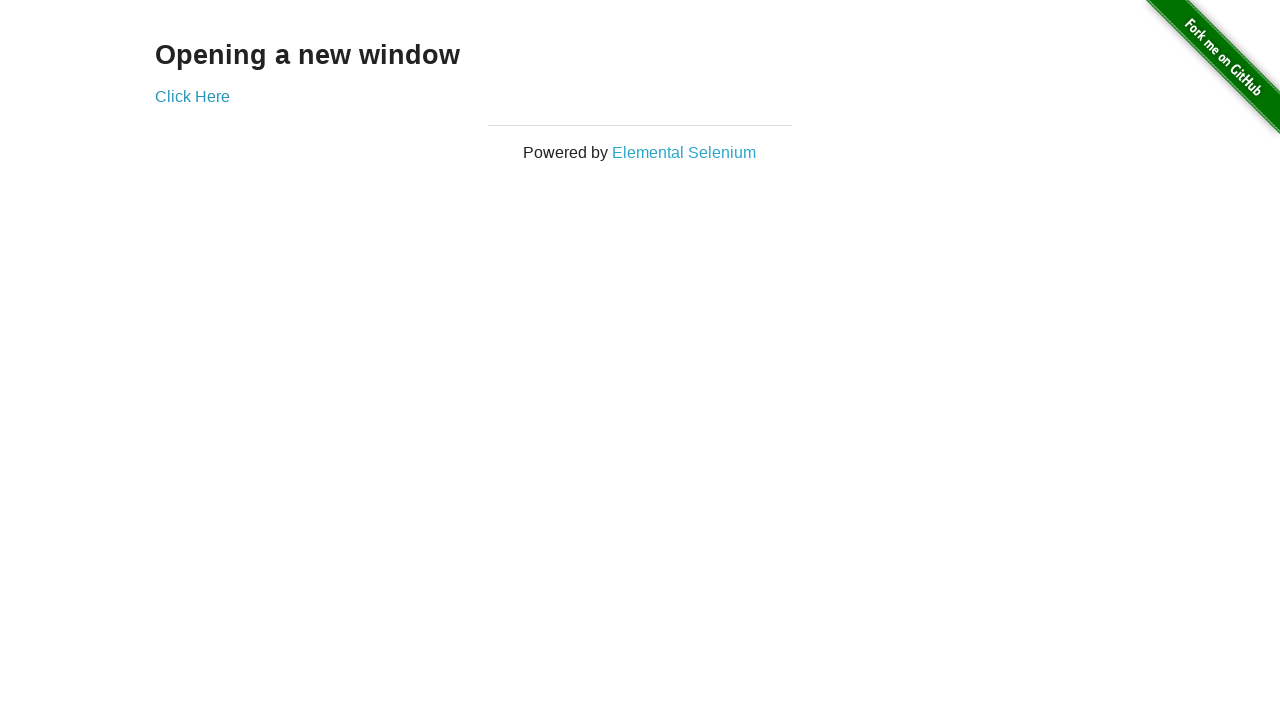

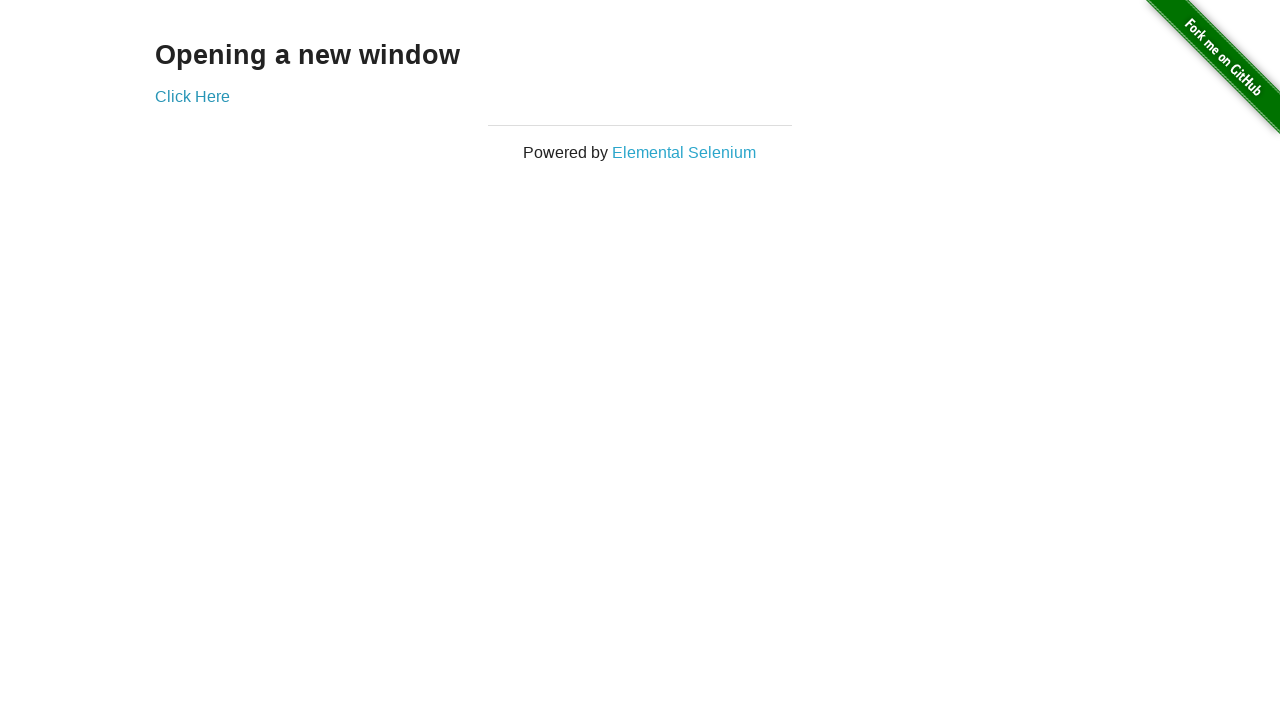